Tests a form submission that requires scrolling to elements, calculating a mathematical result from a displayed value, and interacting with various form controls

Starting URL: http://suninjuly.github.io/execute_script.html

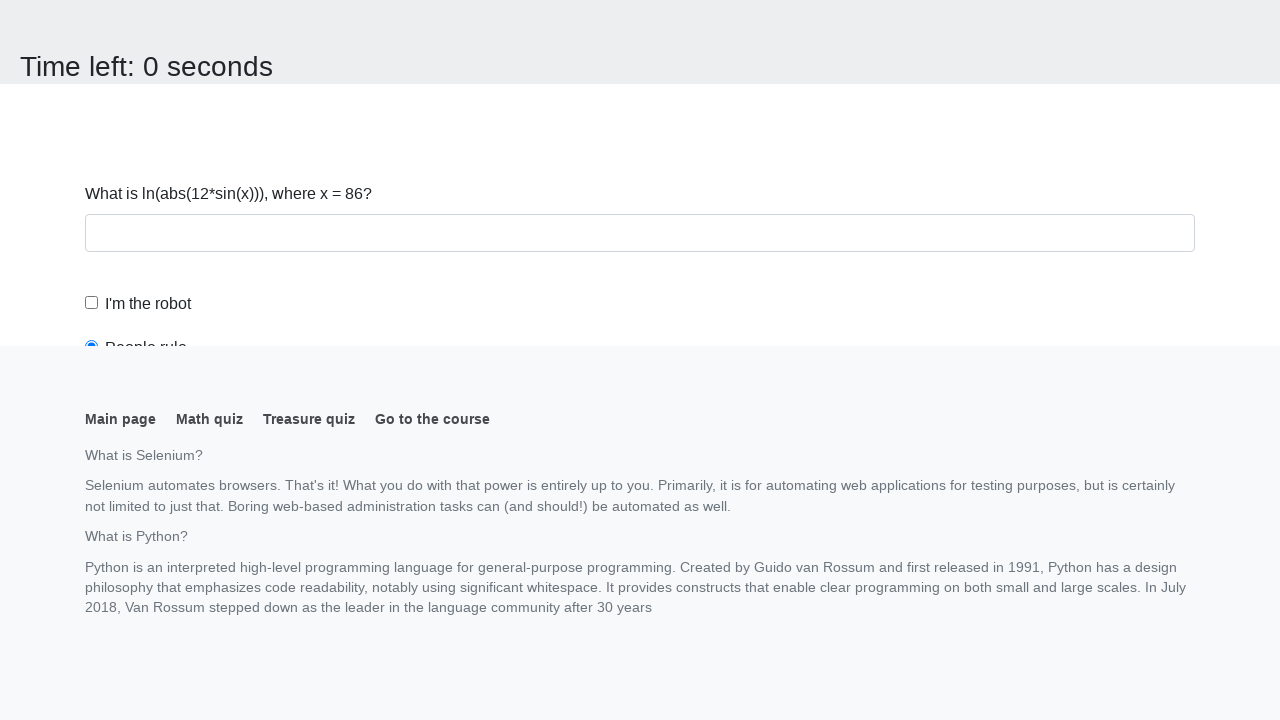

Navigated to form page
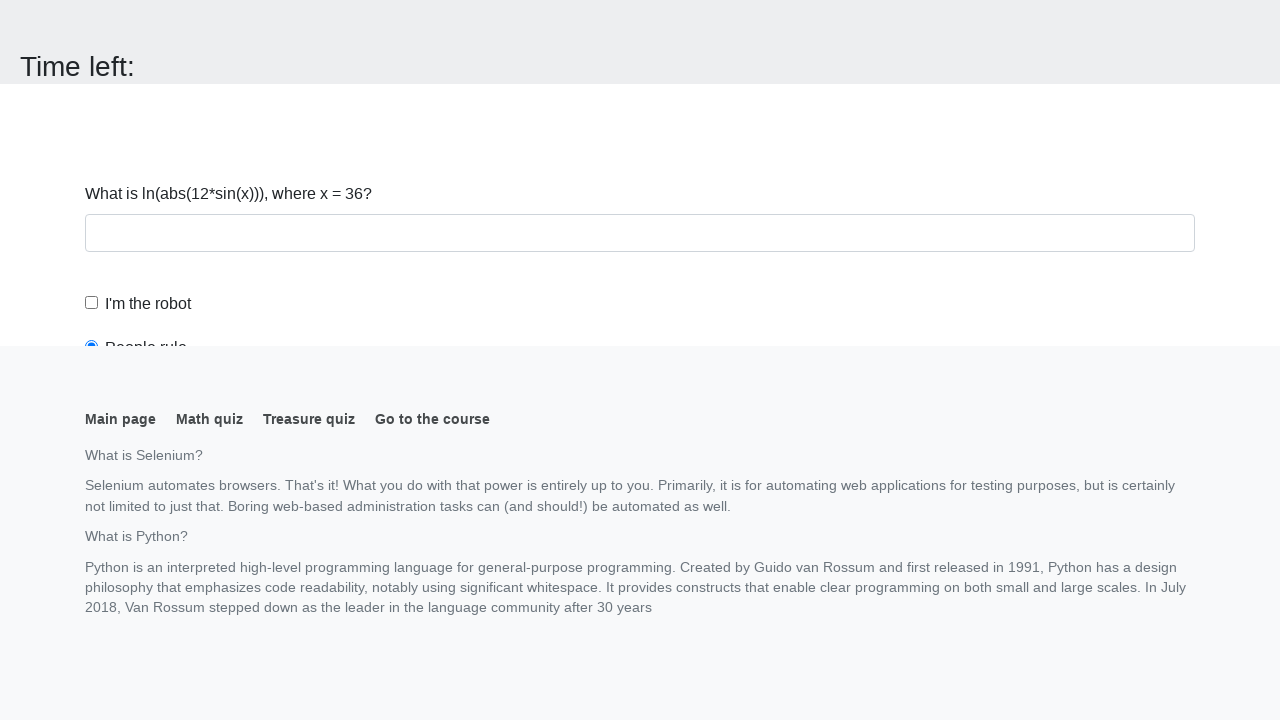

Retrieved input value for calculation
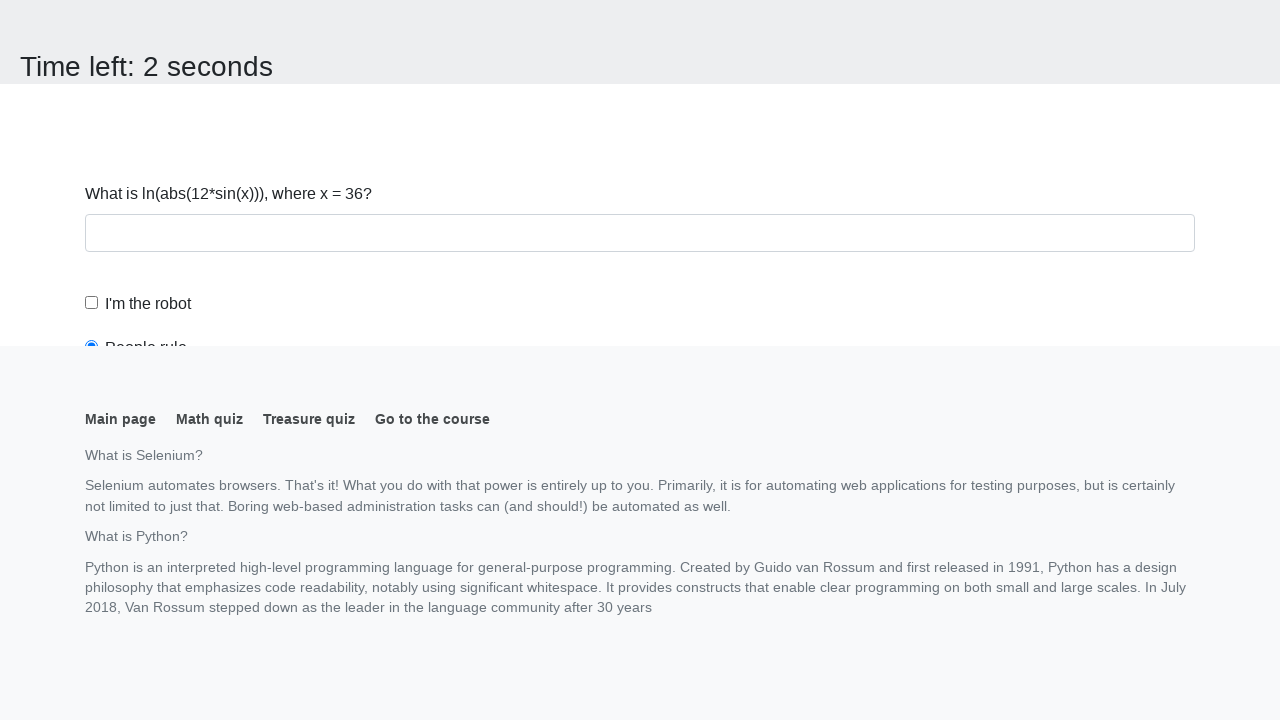

Calculated mathematical result using log(abs(12*sin(x)))
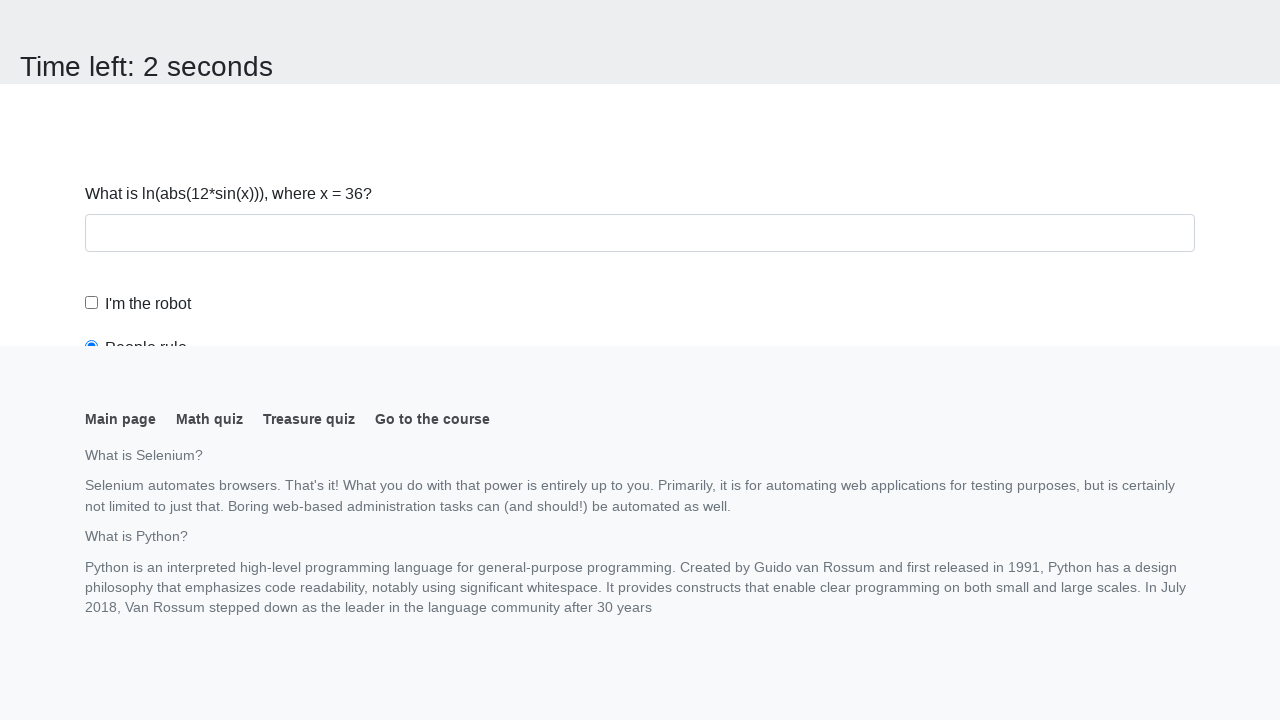

Scrolled to answer field
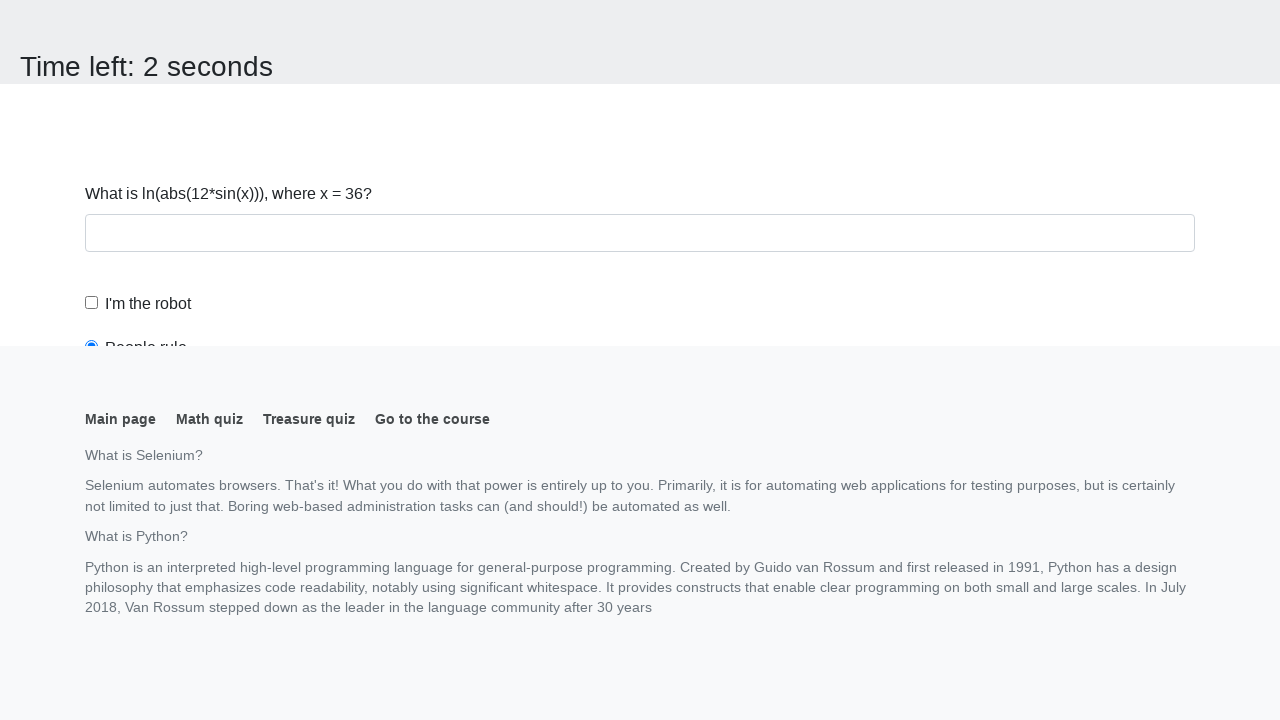

Filled answer field with calculated result on #answer
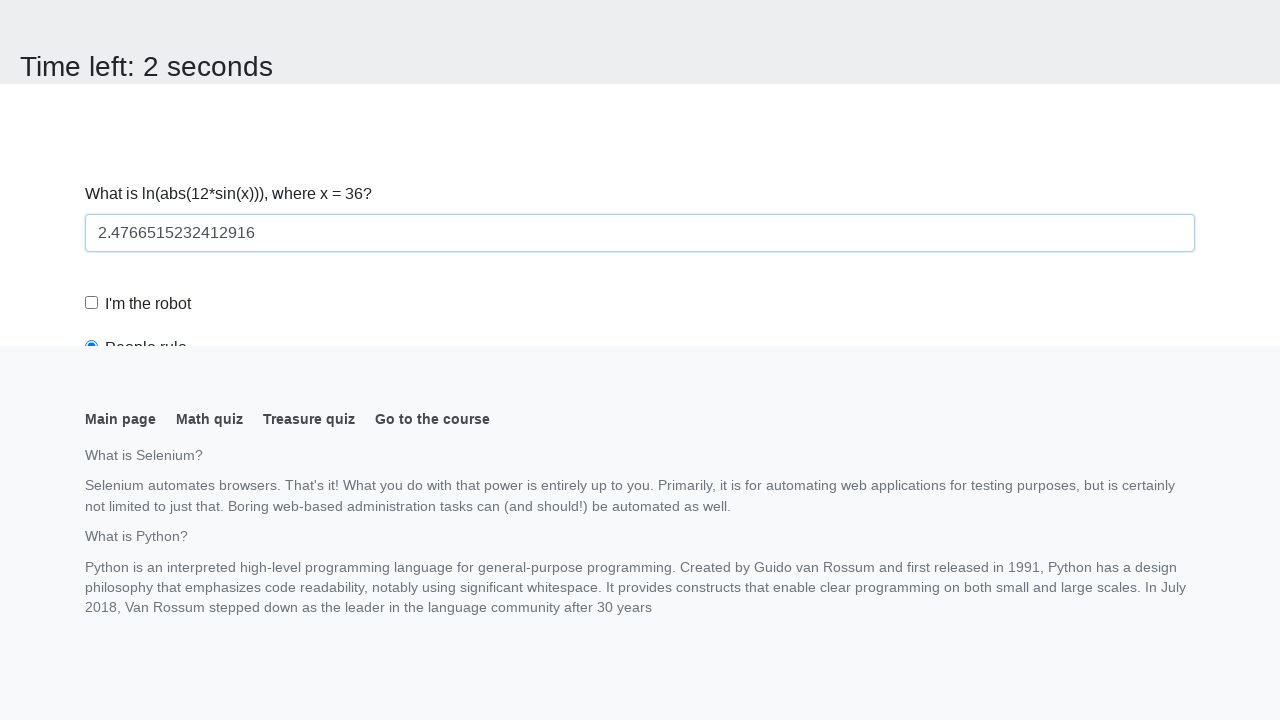

Scrolled to robot checkbox
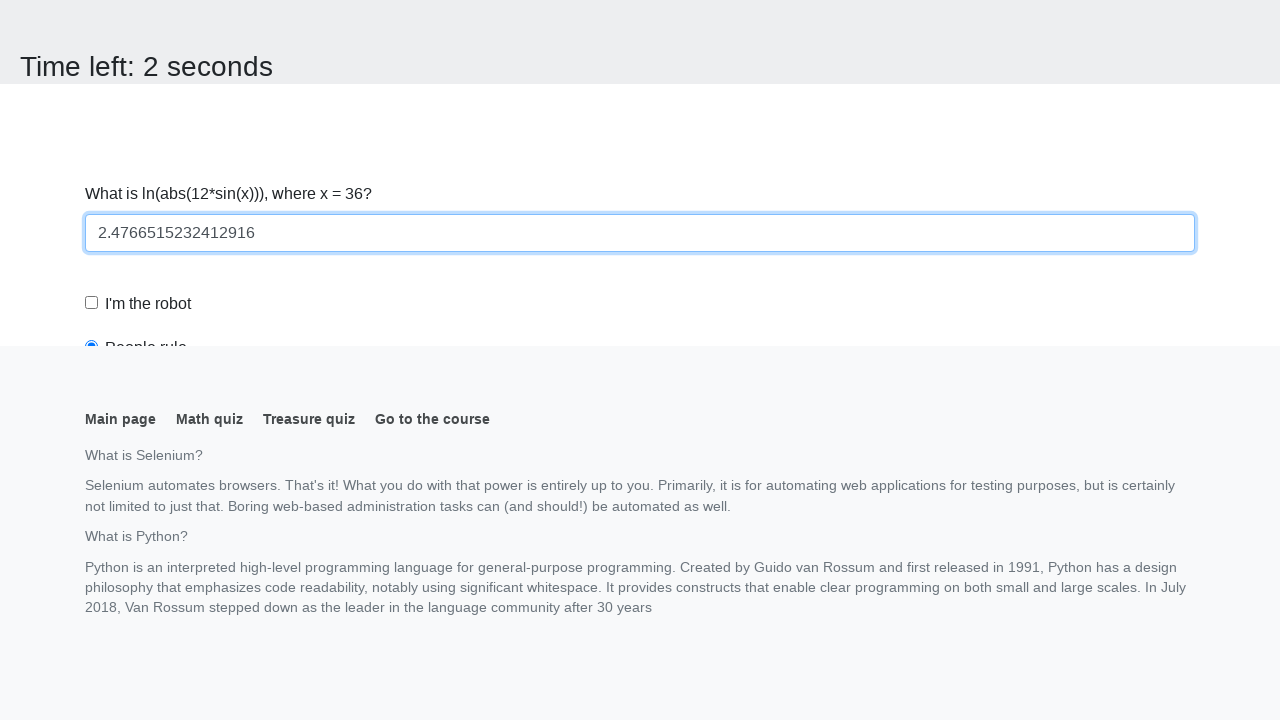

Clicked robot checkbox at (92, 303) on #robotCheckbox
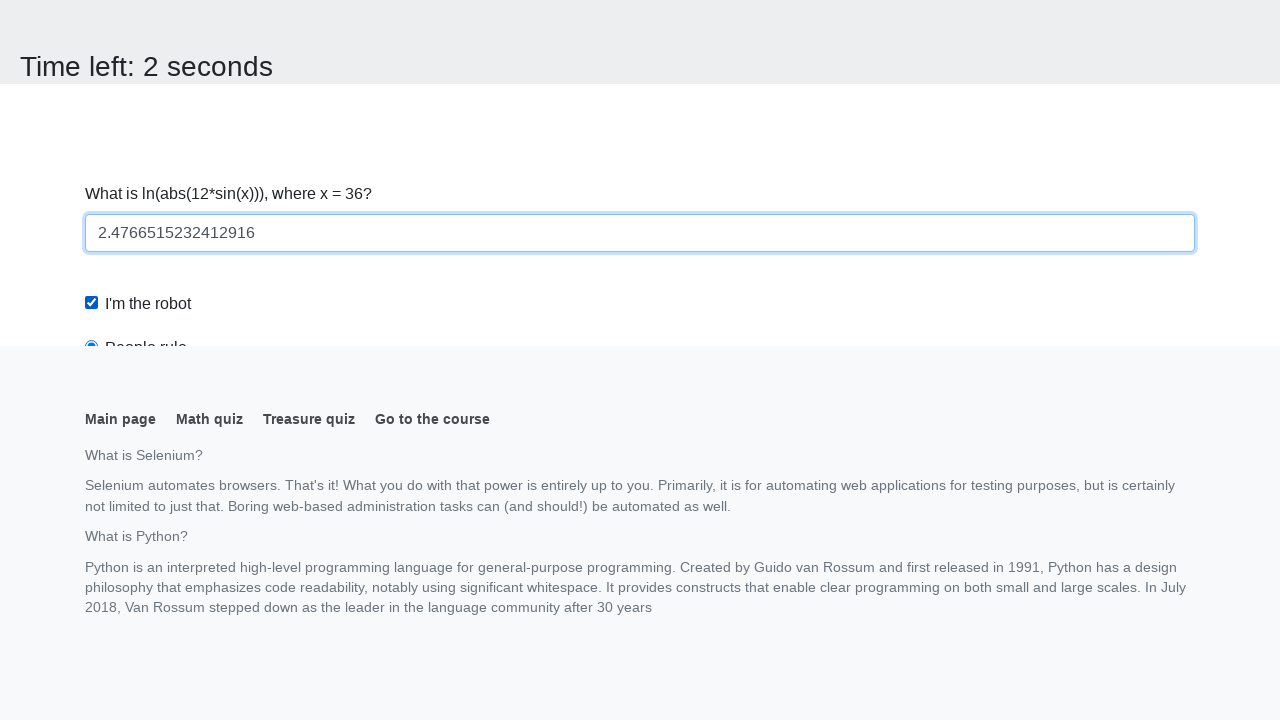

Clicked 'robots rule' radio button at (92, 7) on #robotsRule
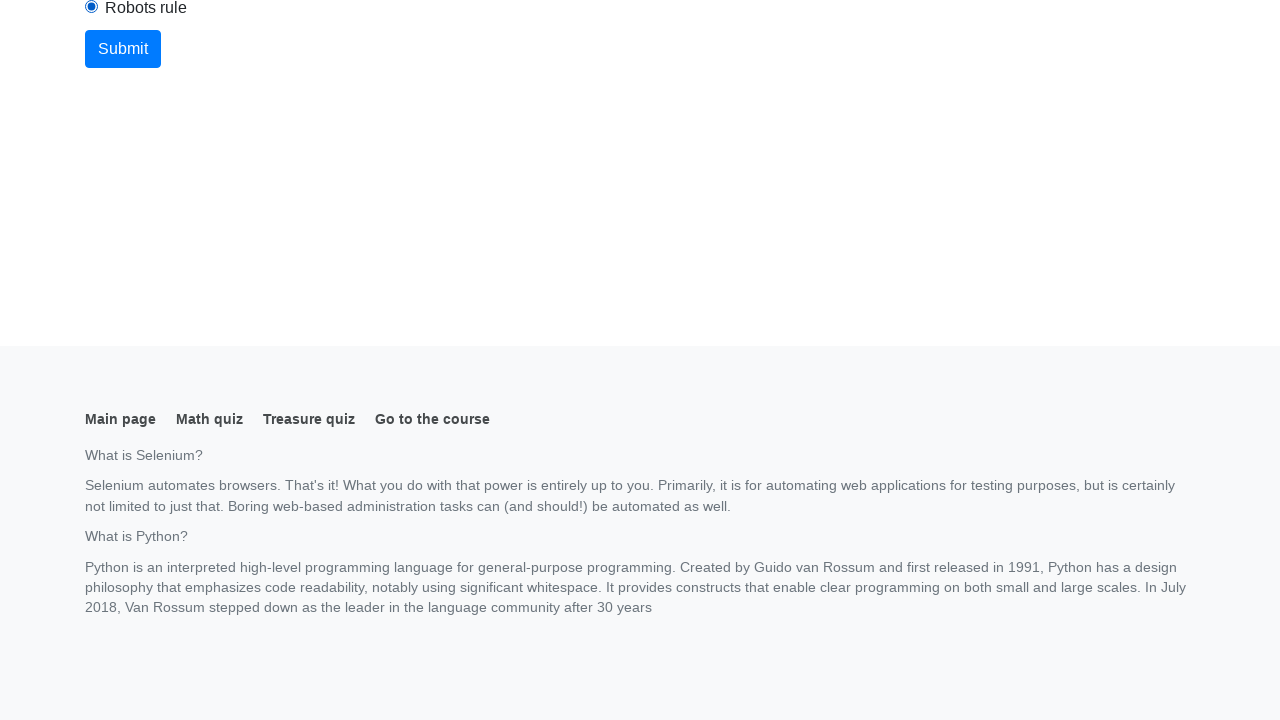

Scrolled to submit button
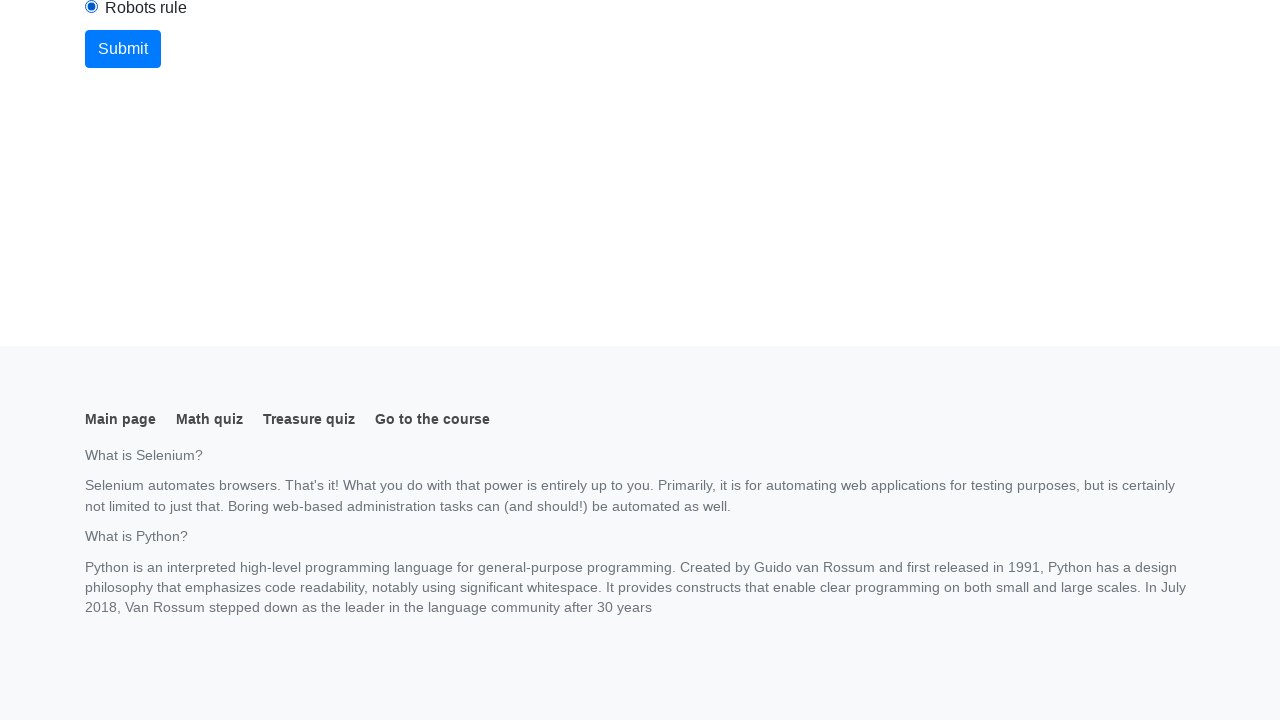

Clicked submit button to submit form at (123, 49) on button
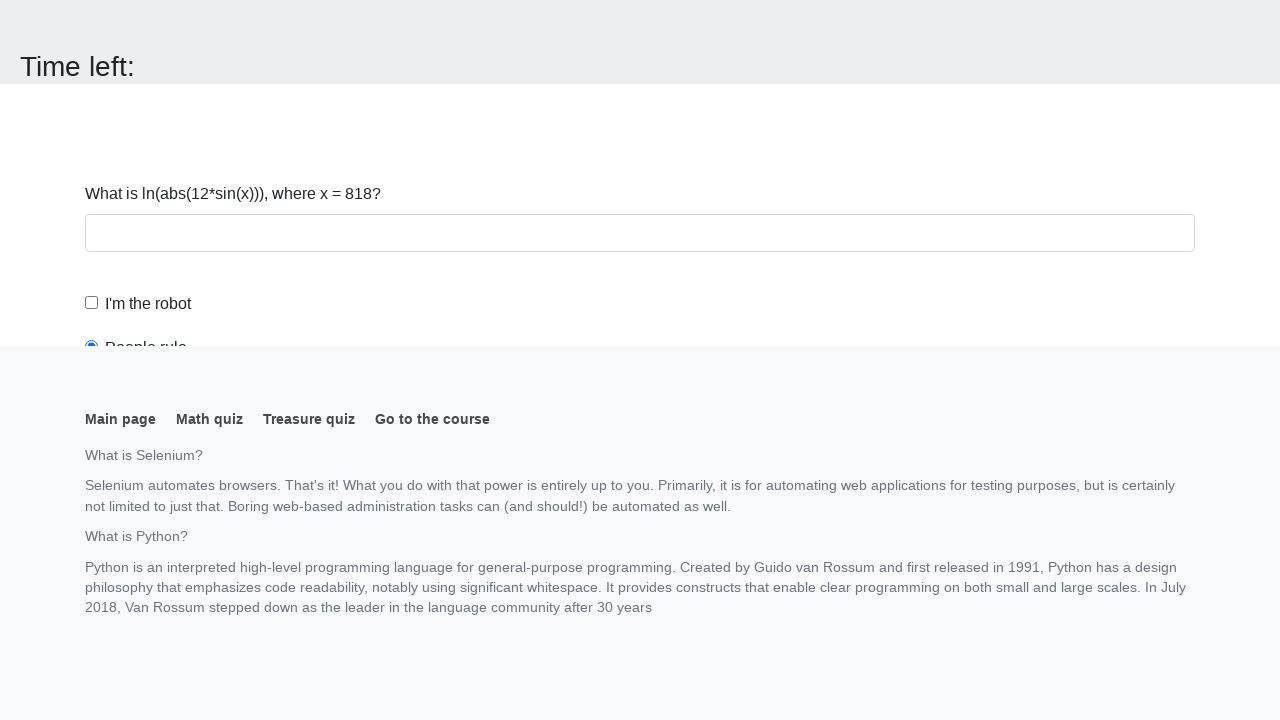

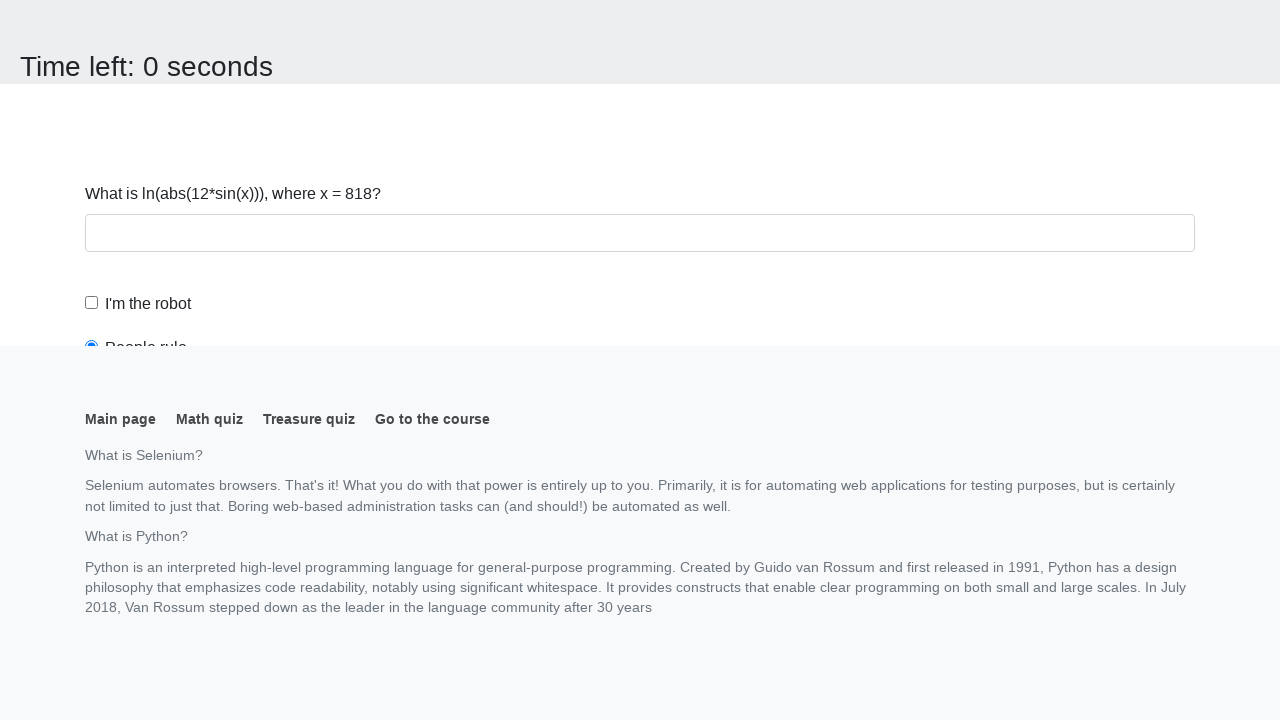